Tests keyboard and mouse interaction events including double-click, right-click (context click), mouse hover, and keyboard actions like arrow down and F5 refresh

Starting URL: https://demoqa.com/buttons

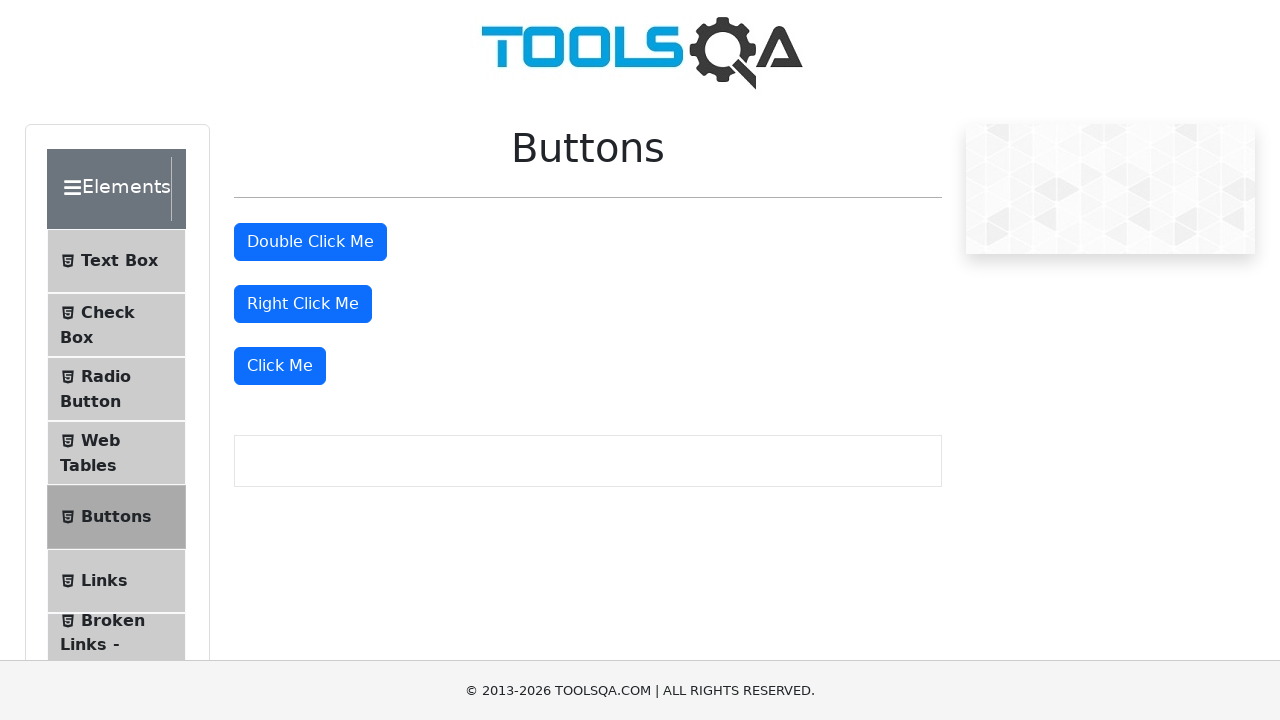

Double-clicked the double click button at (310, 242) on #doubleClickBtn
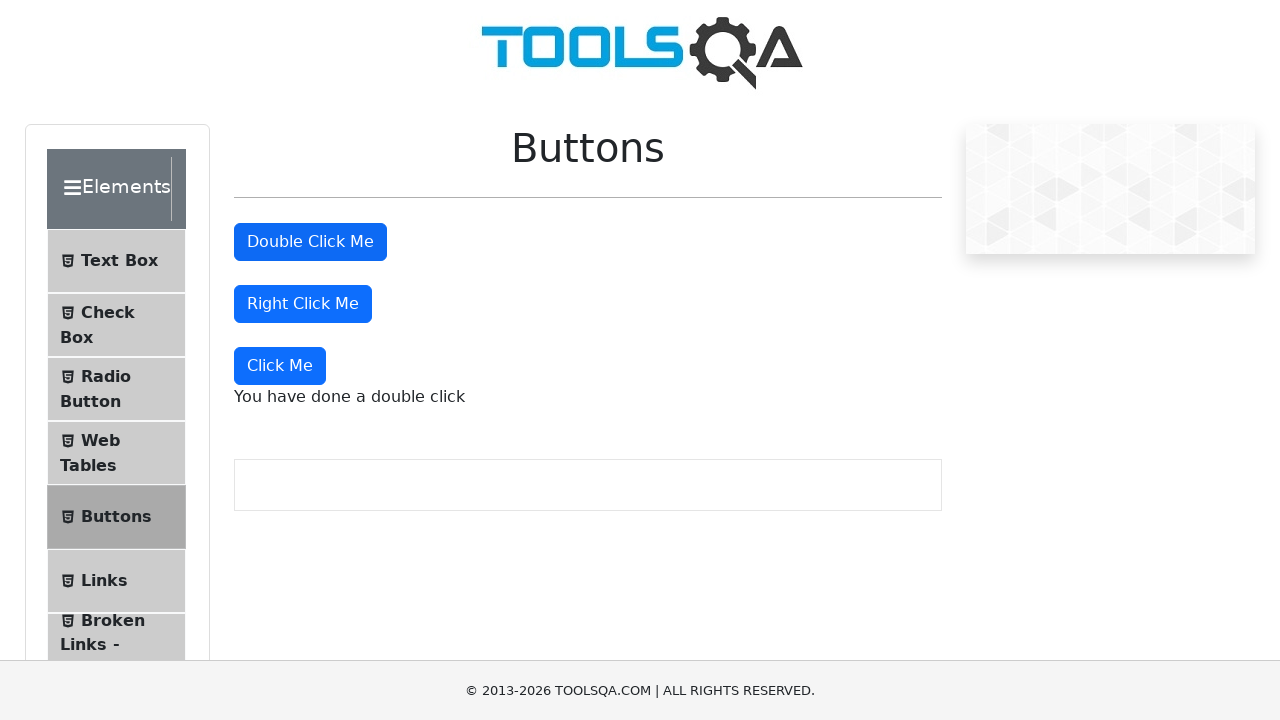

Right-clicked (context click) on the right click button at (303, 304) on #rightClickBtn
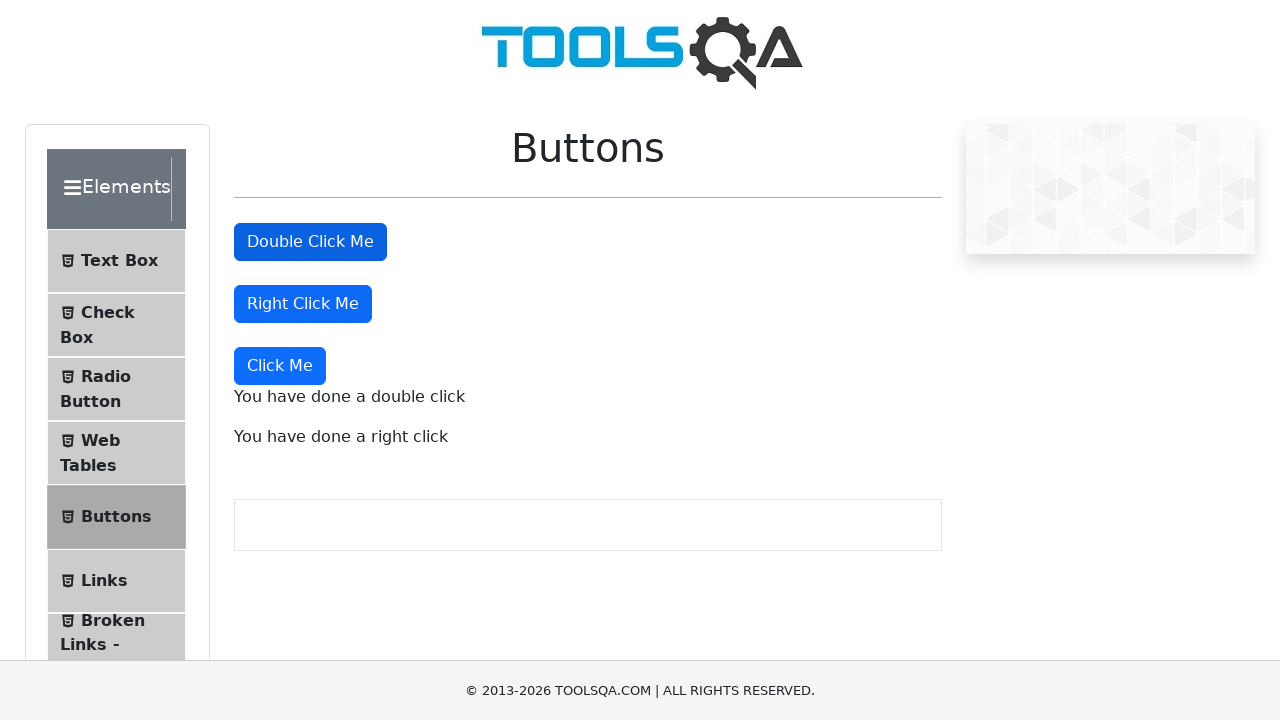

Mouse hovered over the right click button at (303, 304) on #rightClickBtn
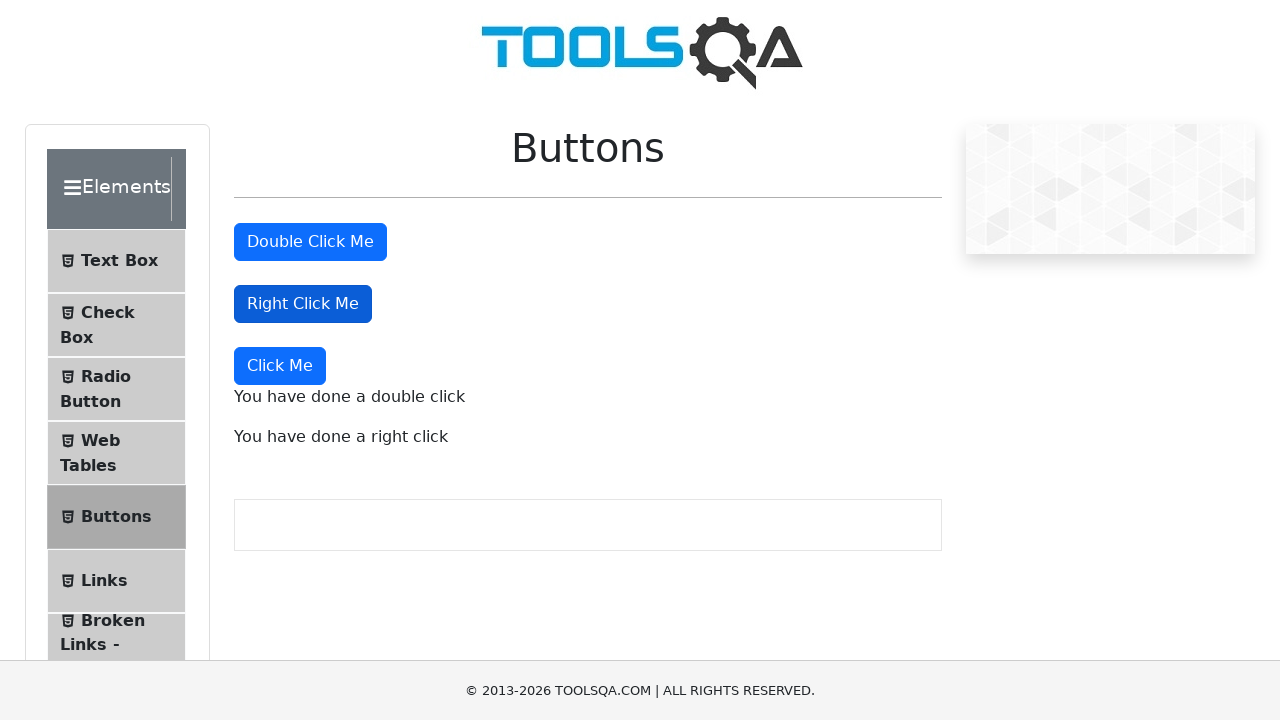

Pressed Arrow Down key
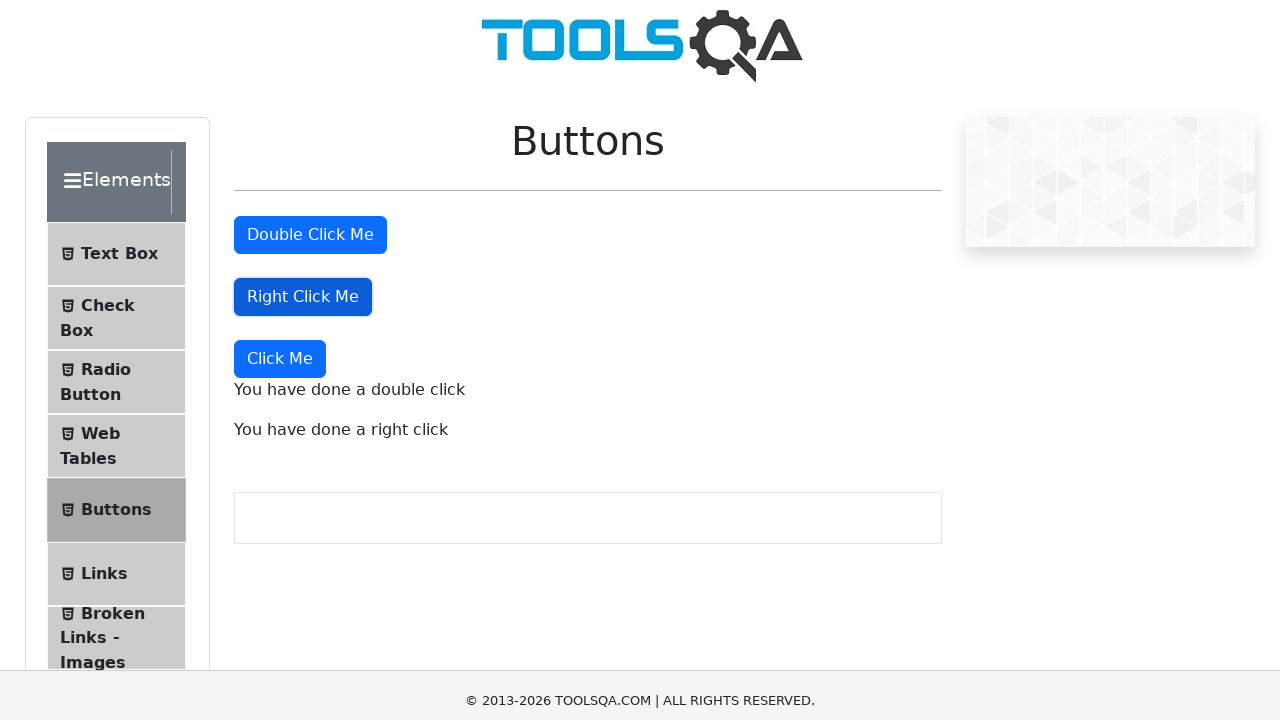

Pressed F5 to refresh the page
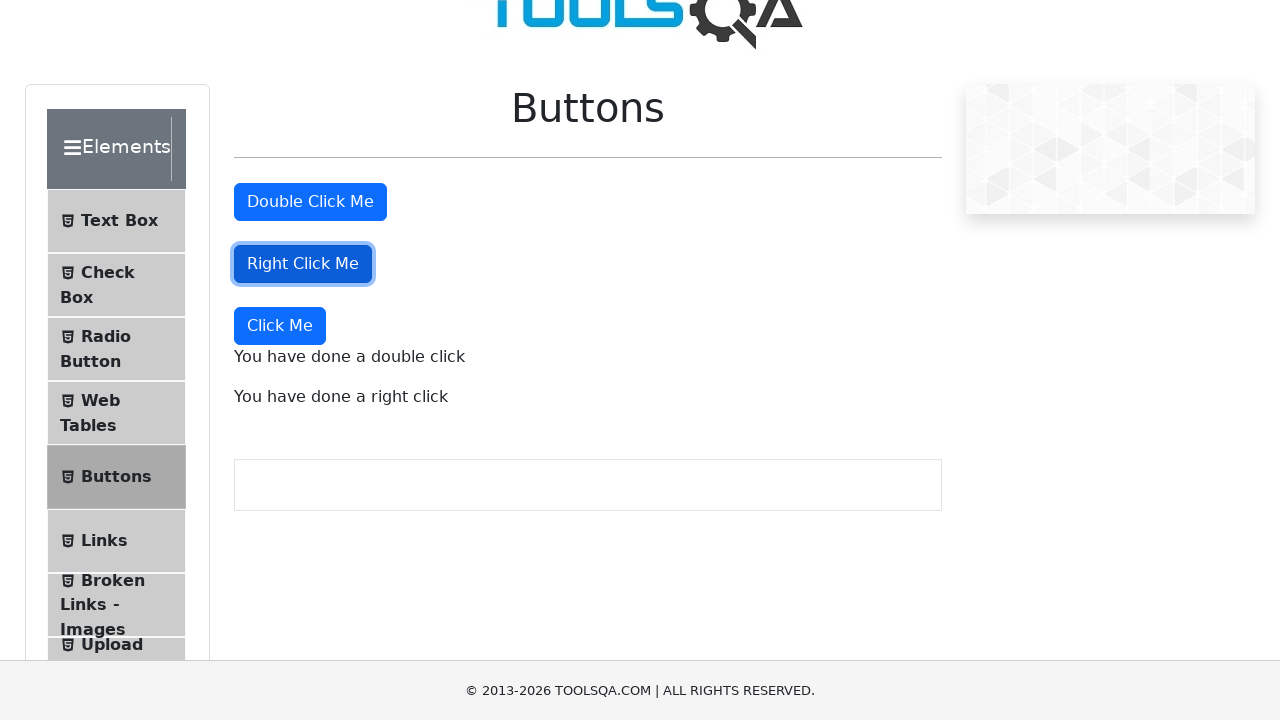

Page reloaded after F5 refresh
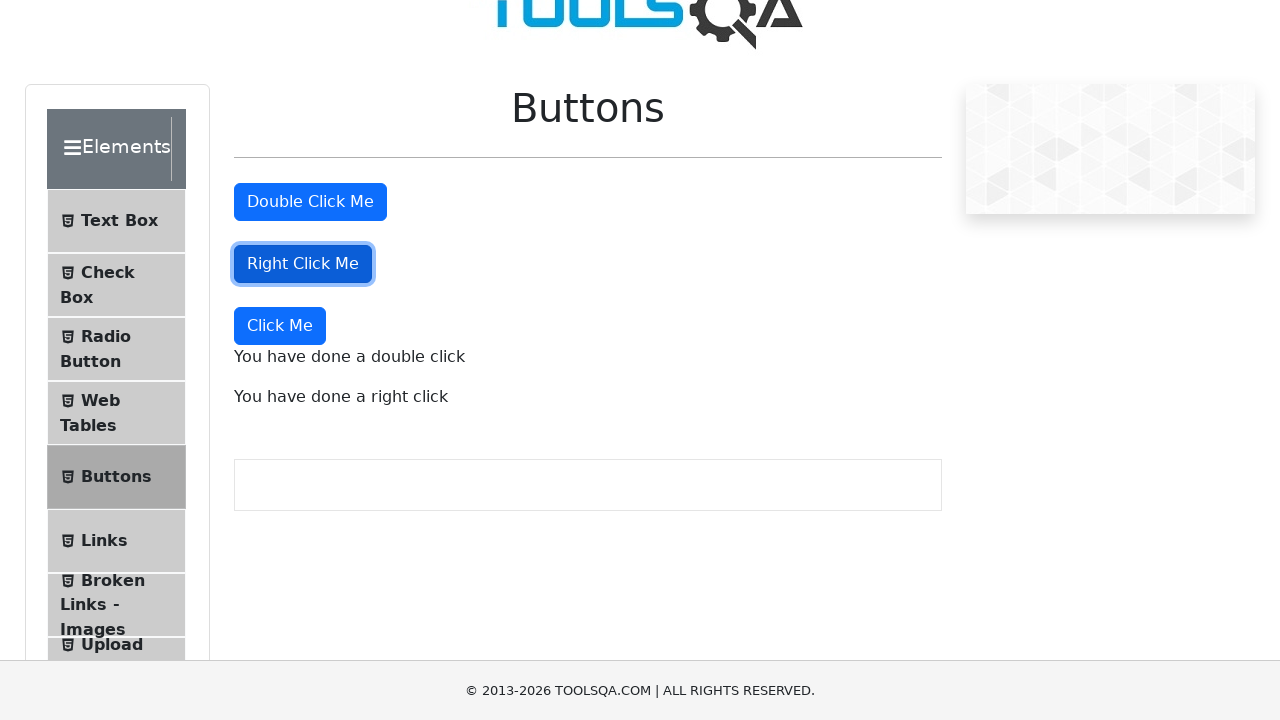

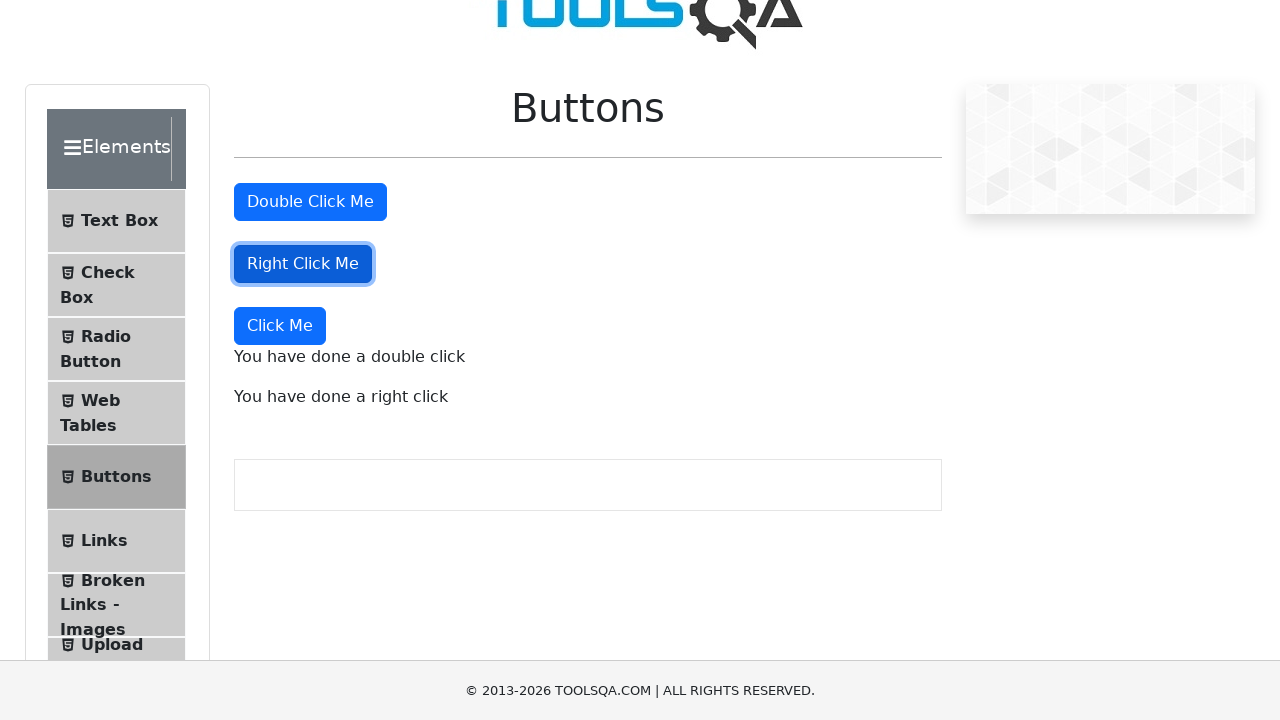